Tests checkbox selection and form interaction on a table by clicking checkboxes for different users, then resetting the form and interacting with a password field

Starting URL: https://www.hyrtutorials.com/p/add-padding-to-containers.html

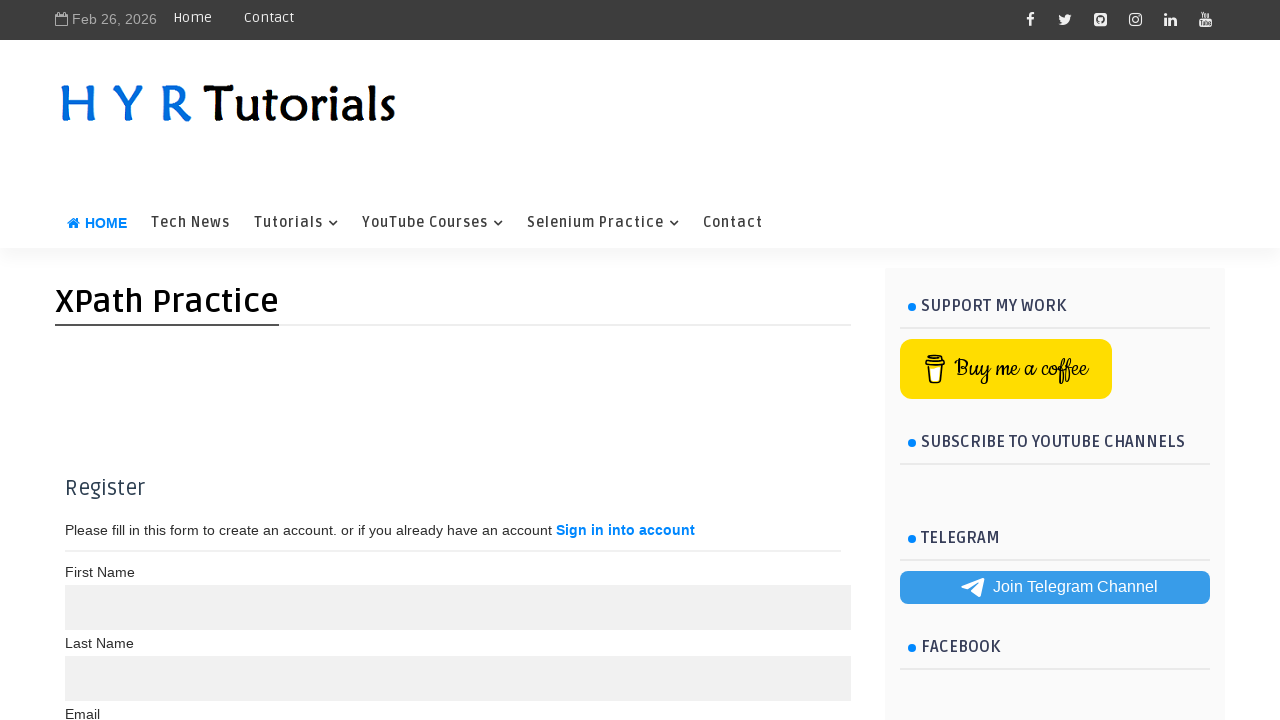

Clicked checkbox for Maria Anders at (84, 360) on xpath=//td[text()='Maria Anders']//preceding-sibling::td/child::input
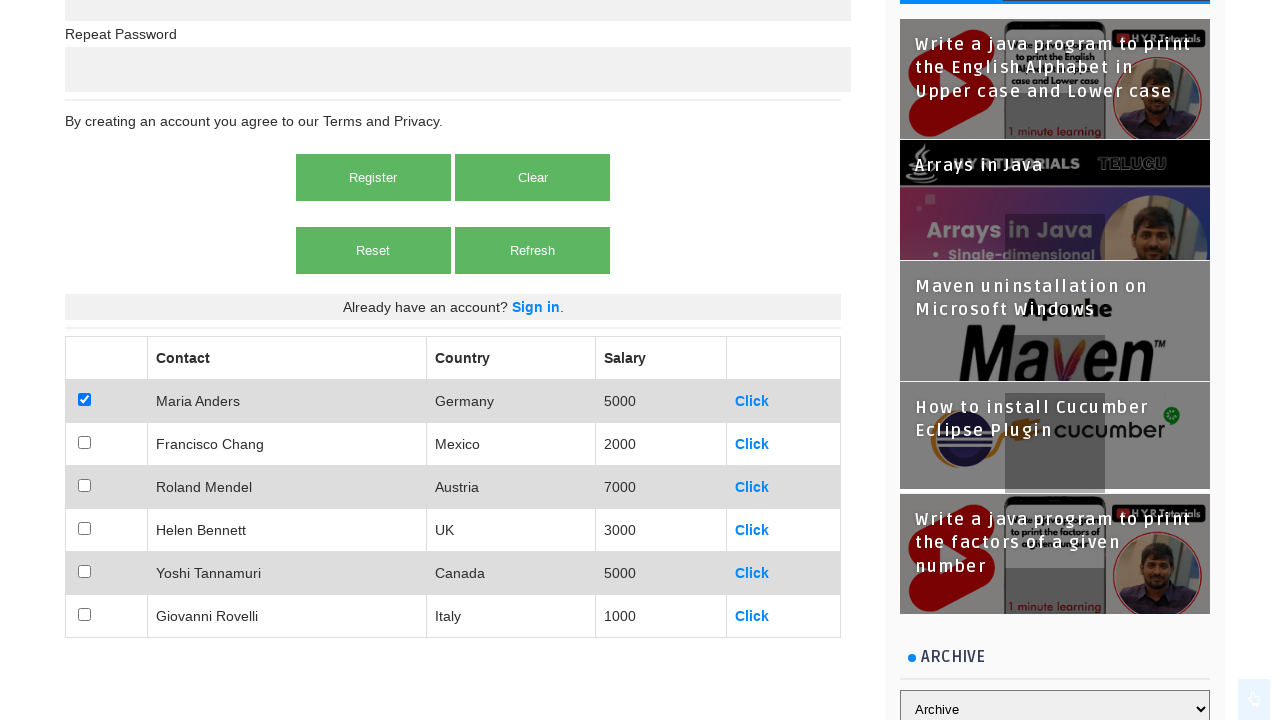

Clicked checkbox for Francisco Chang at (84, 442) on xpath=//td[text()='Francisco Chang']//preceding-sibling::td/child::input
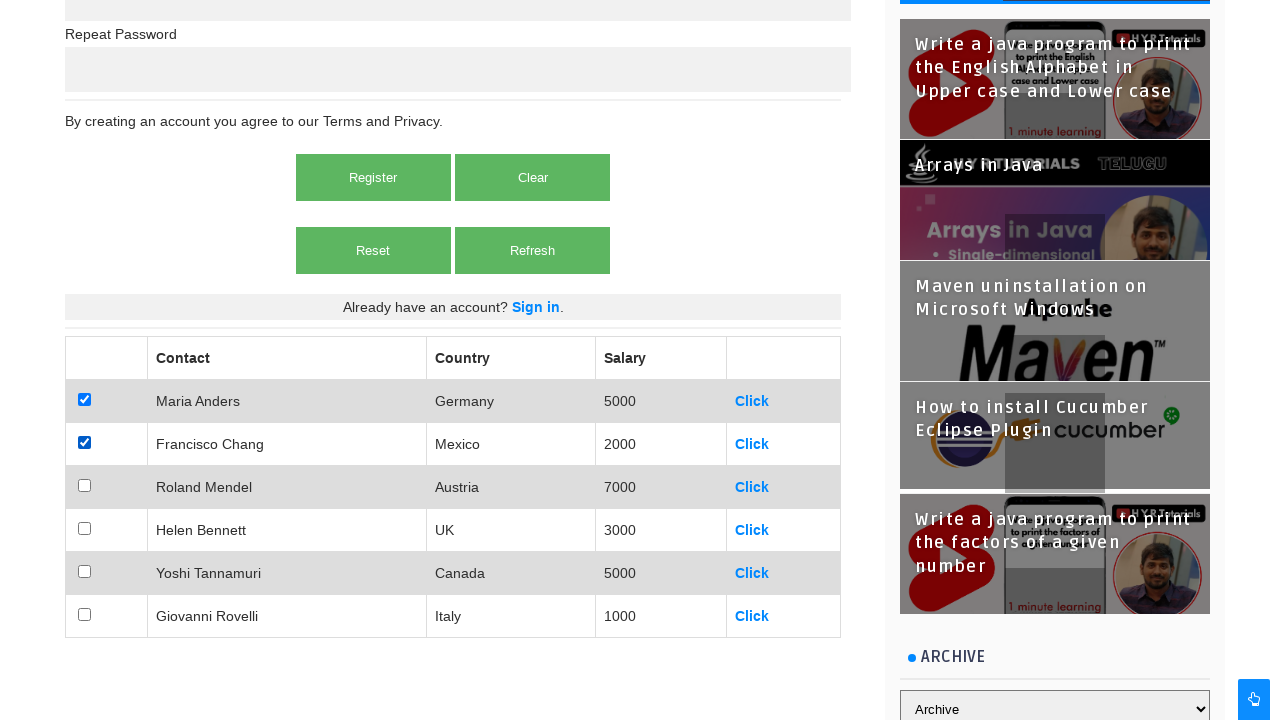

Clicked checkbox for Roland Mendel at (84, 486) on xpath=//td[text()='Roland Mendel']//preceding-sibling::td/child::input
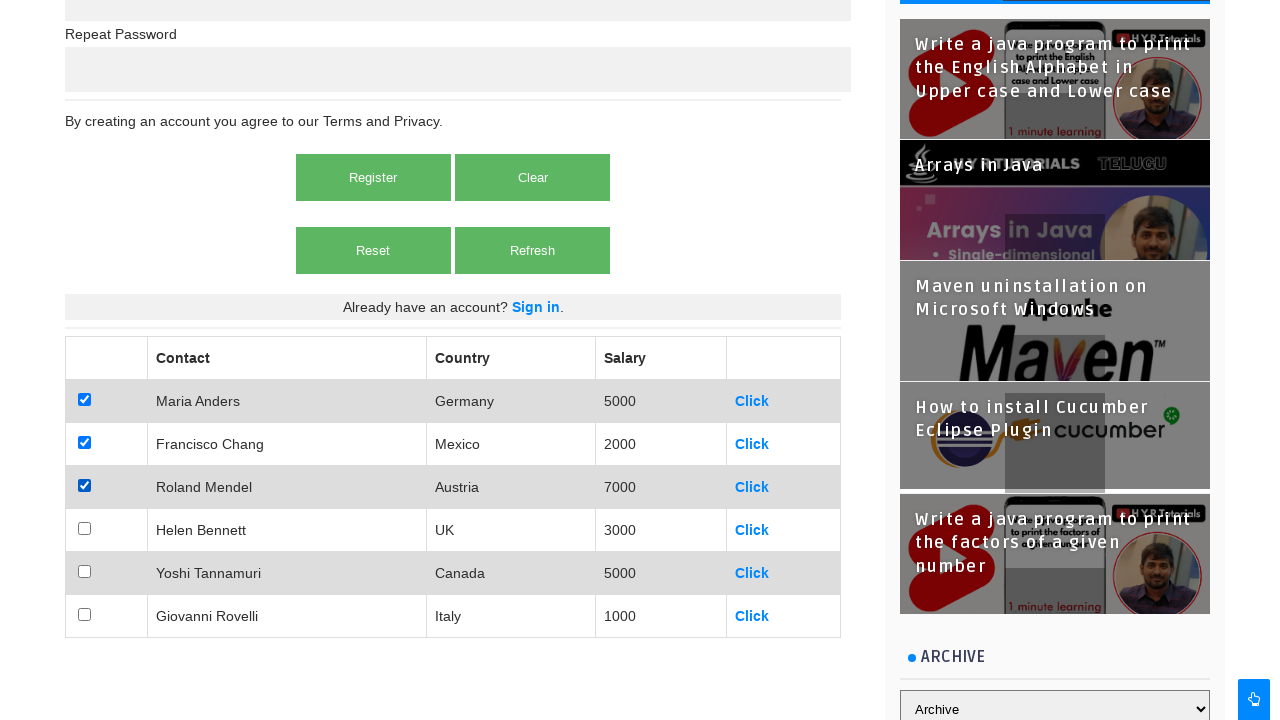

Clicked checkbox for Helen Bennett at (84, 528) on xpath=//td[text()='Helen Bennett']//preceding-sibling::td/child::input
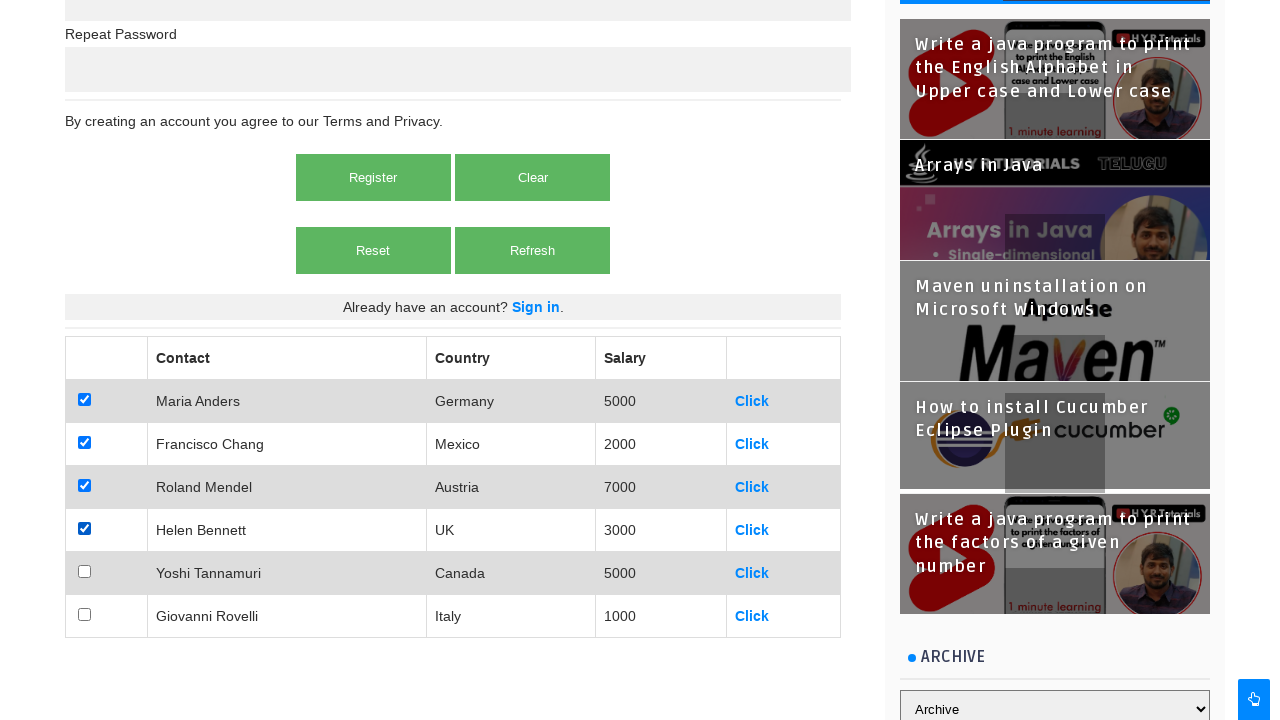

Clicked Reset button to clear form selections at (373, 250) on xpath=//div[@class='container']/descendant::button[text()='Reset']
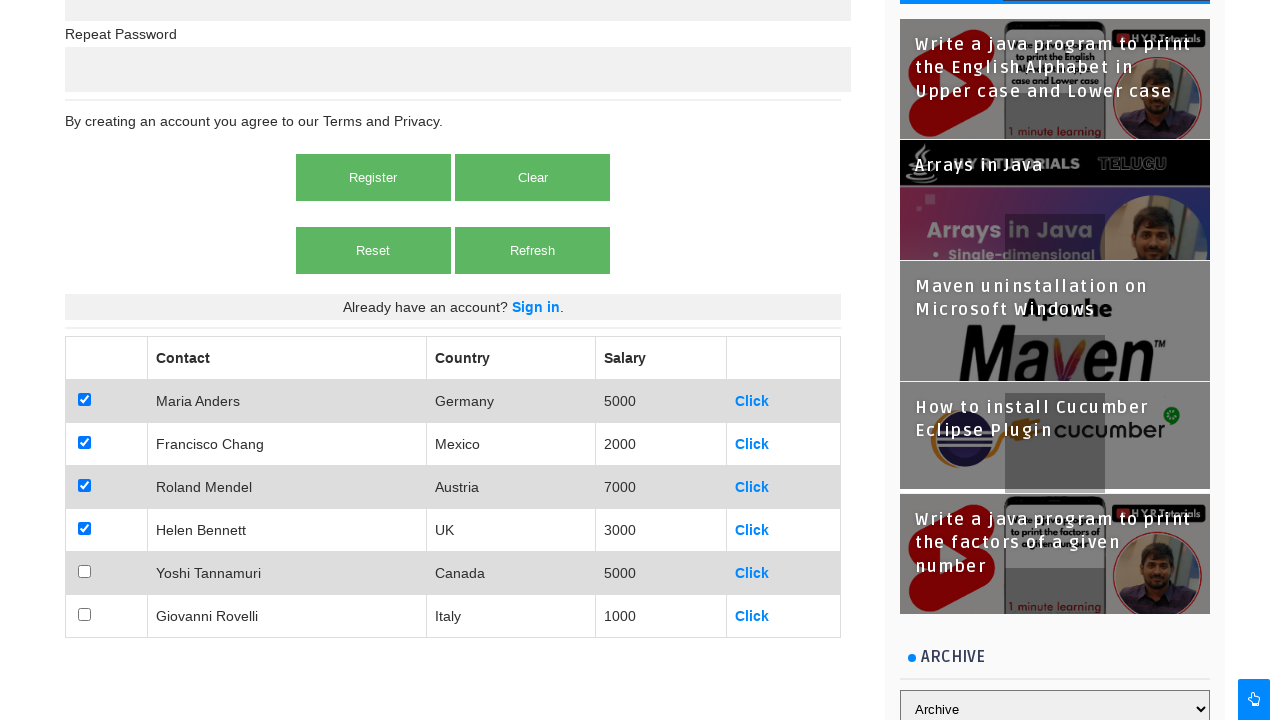

Clicked on the password field at (458, 10) on xpath=//label[text()='Password']/following::input[@type='password'][1]
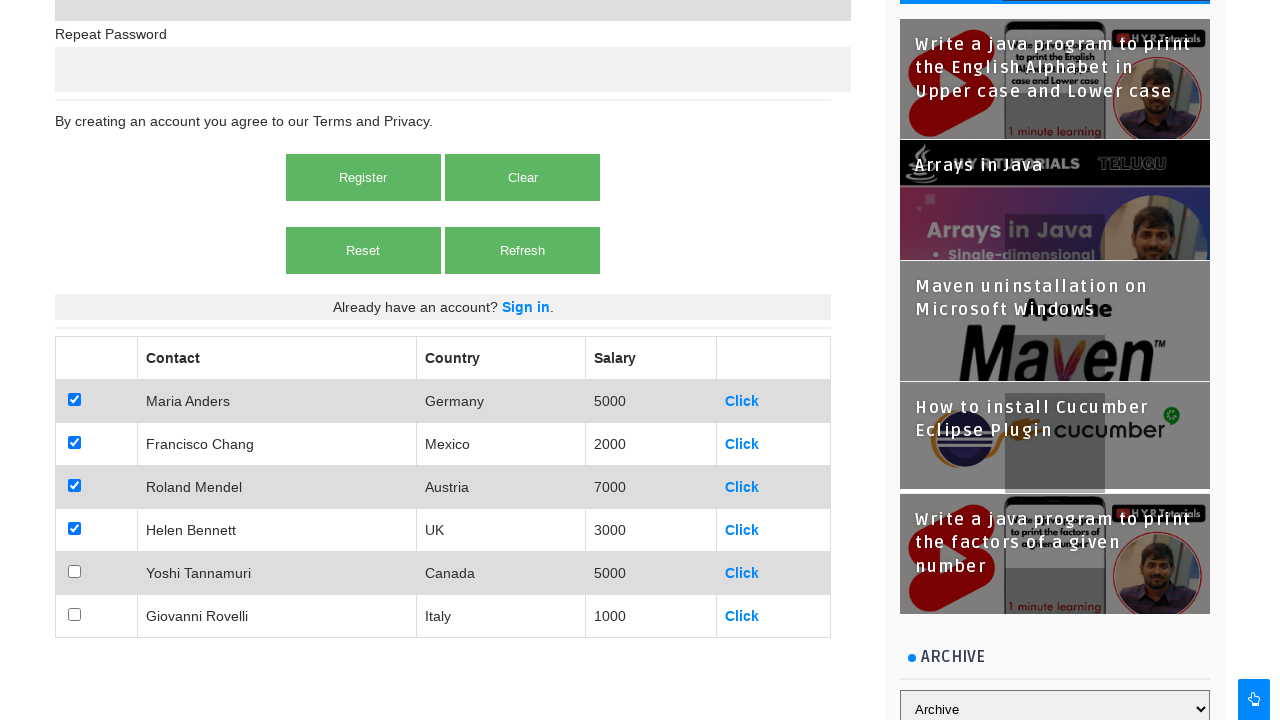

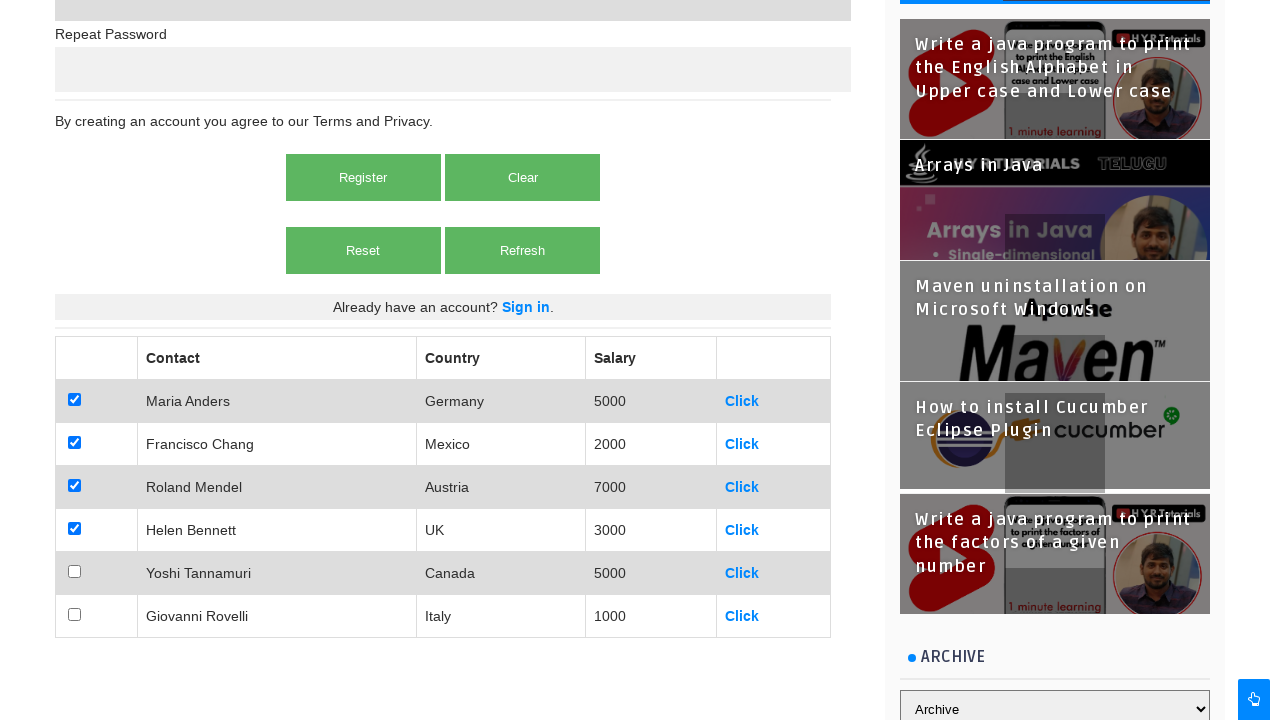